Tests various checkbox interactions including basic checkboxes, Ajax checkboxes, toggle switches, and multi-select dropdown checkboxes on a demo page

Starting URL: https://leafground.com/checkbox.xhtml

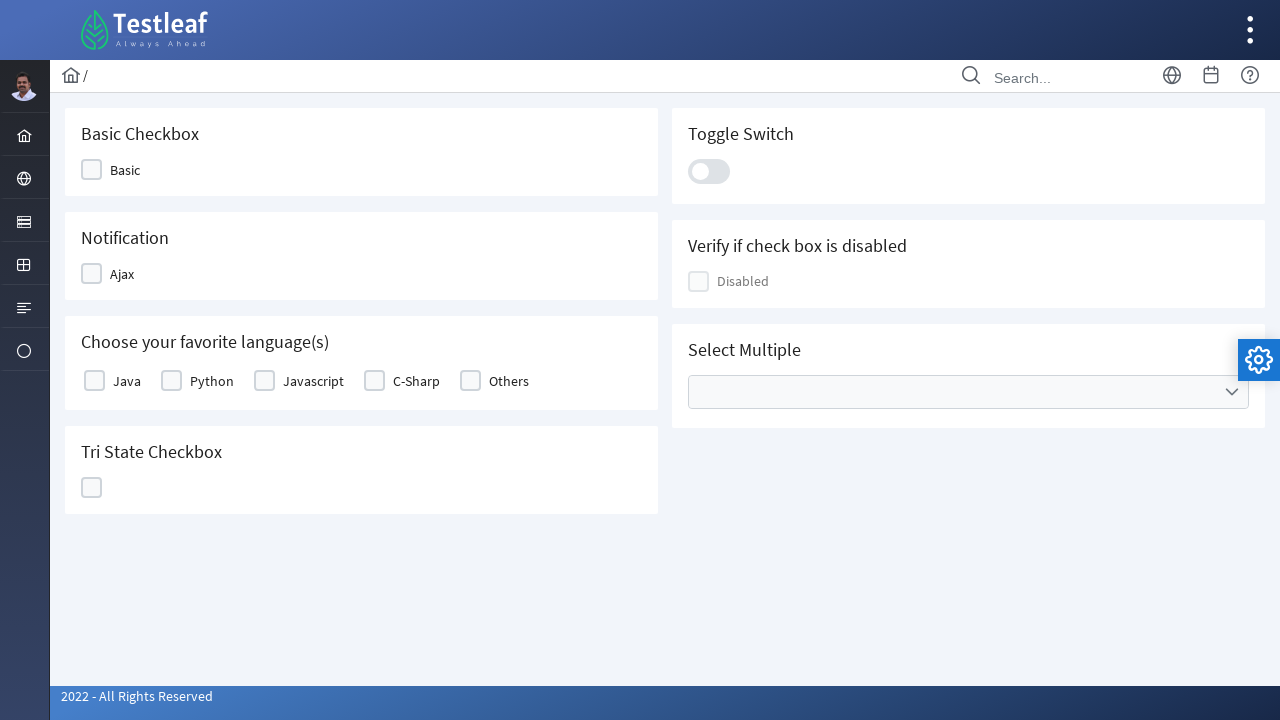

Clicked basic checkbox at (125, 170) on xpath=//span[text()='Basic']
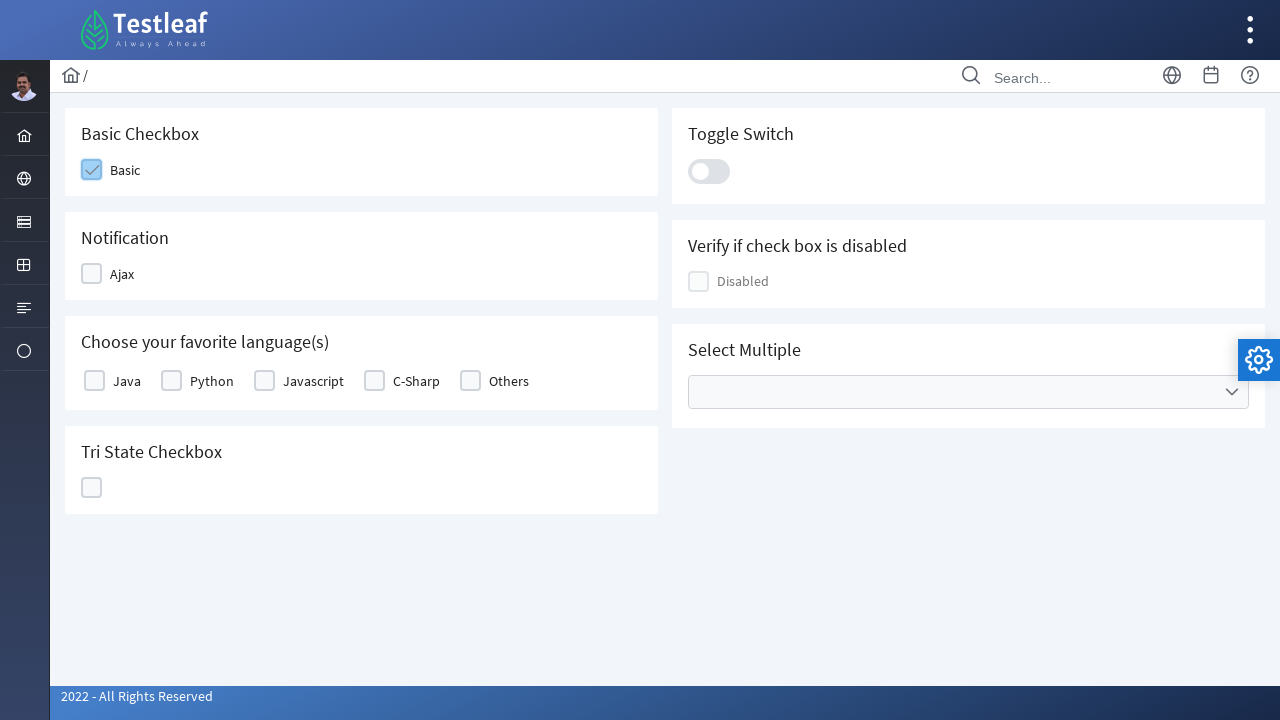

Clicked Ajax checkbox at (122, 274) on xpath=//span[text()='Ajax']
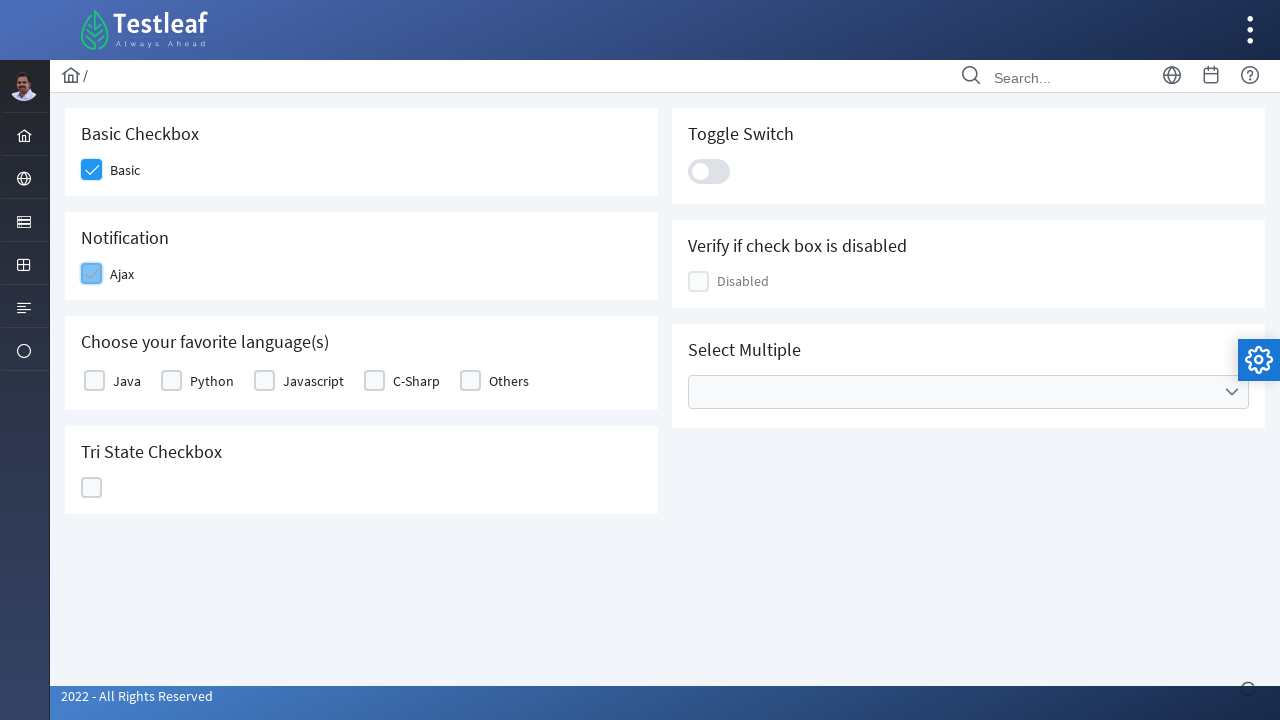

Clicked Java language checkbox at (127, 381) on xpath=//label[text()='Java']
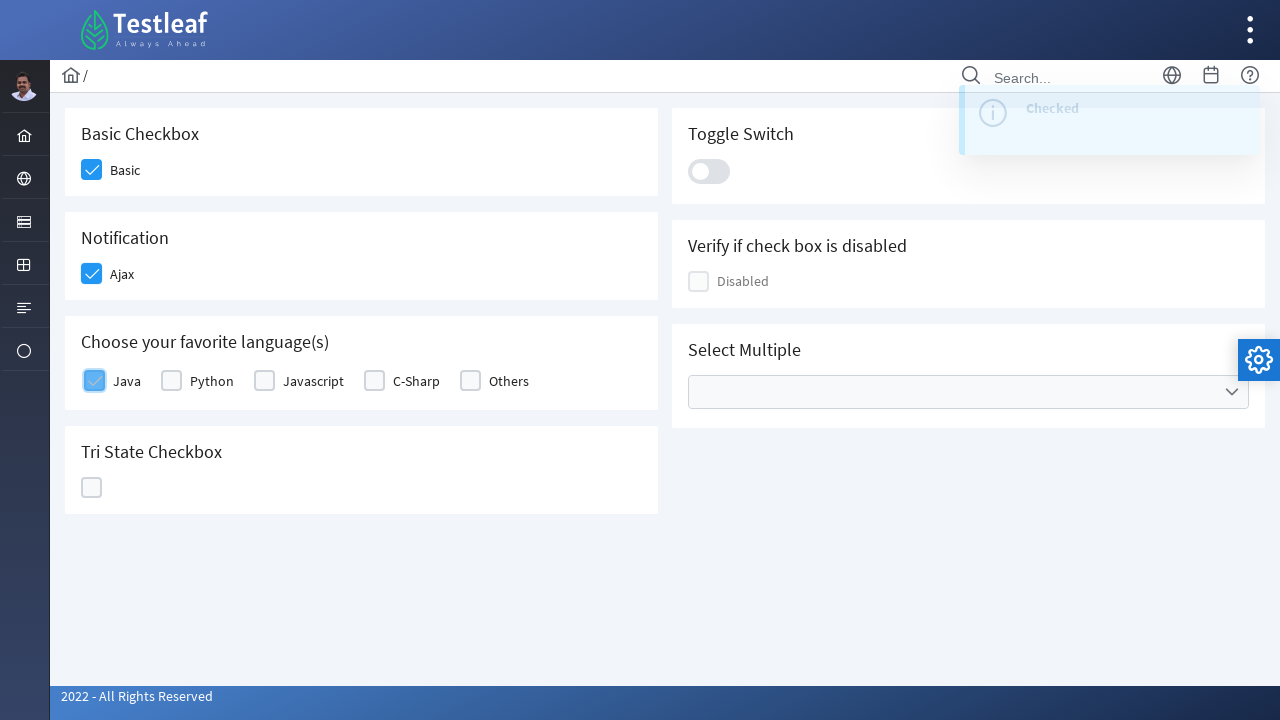

Clicked tri-state checkbox at (92, 488) on (//div[@id='j_idt87:ajaxTriState']//div)[2]
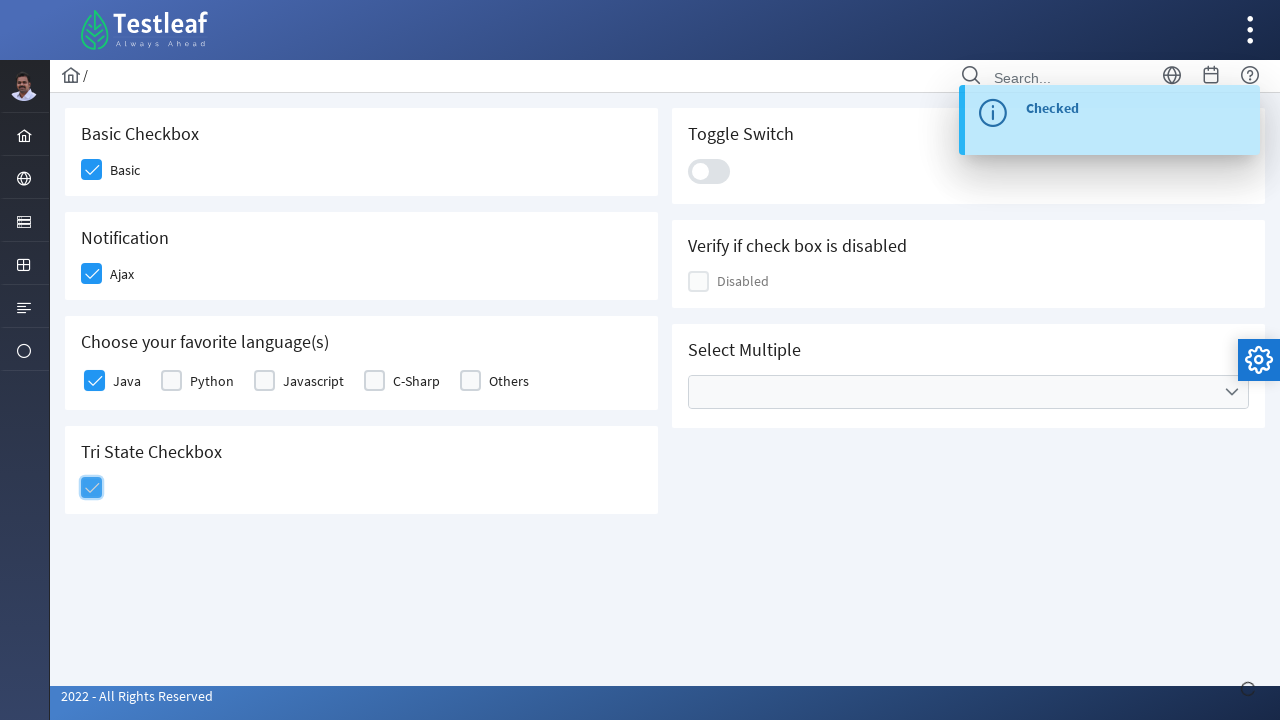

Clicked toggle switch at (709, 171) on xpath=//div[@class='ui-toggleswitch-slider']
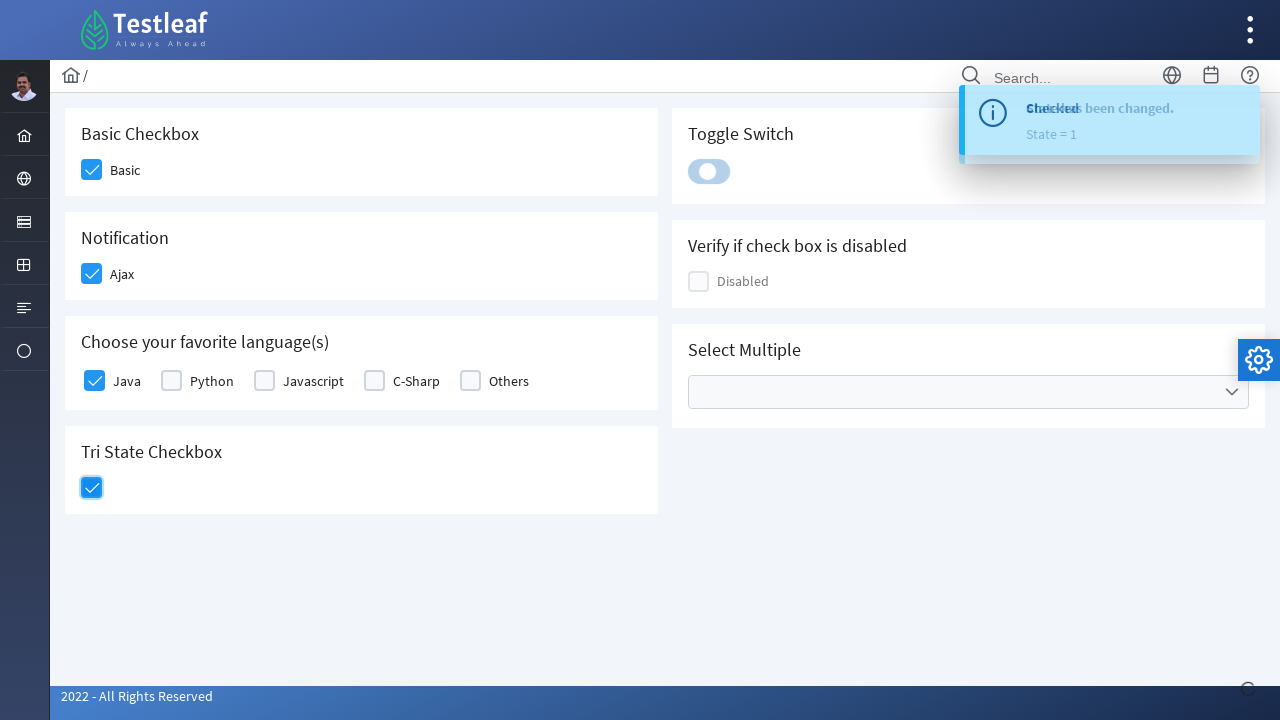

Opened multi-select dropdown at (1232, 392) on xpath=//span[@class='ui-icon ui-icon-triangle-1-s']
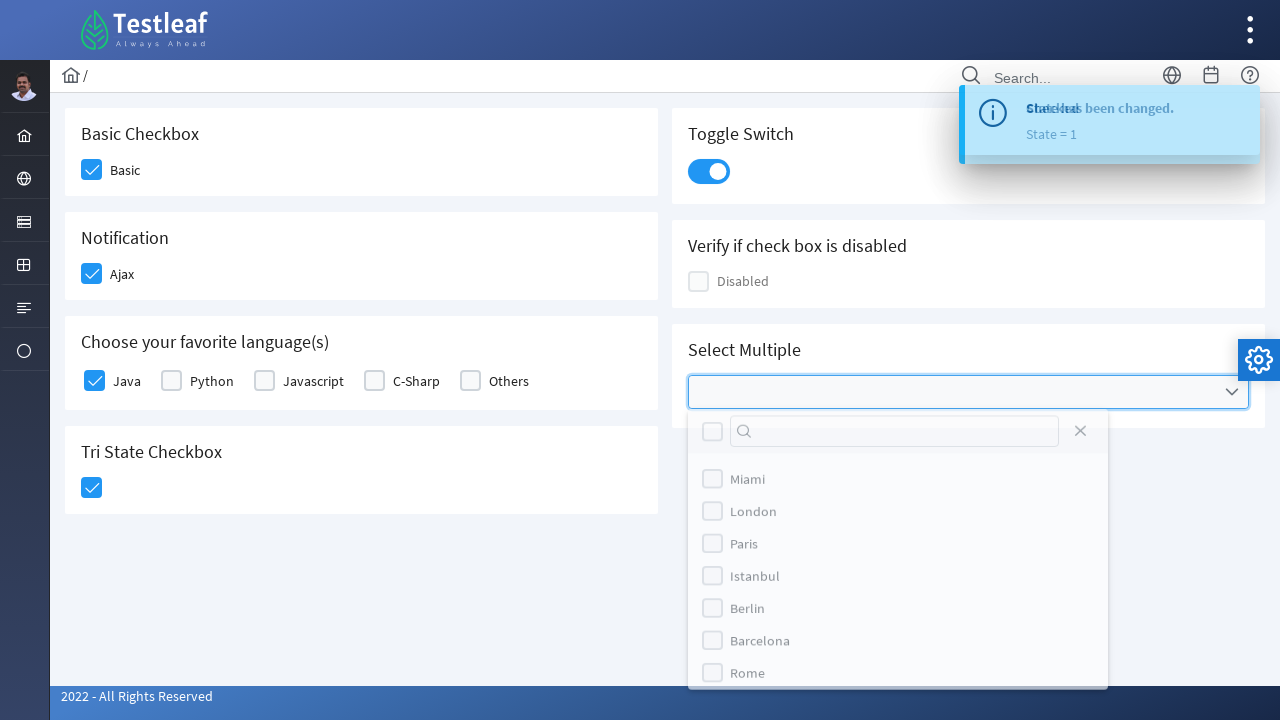

Selected first option in multi-select dropdown at (712, 484) on xpath=//div[@id='j_idt87:multiple_panel']/div[2]/ul[1]/li[1]/div[1]/div[2]
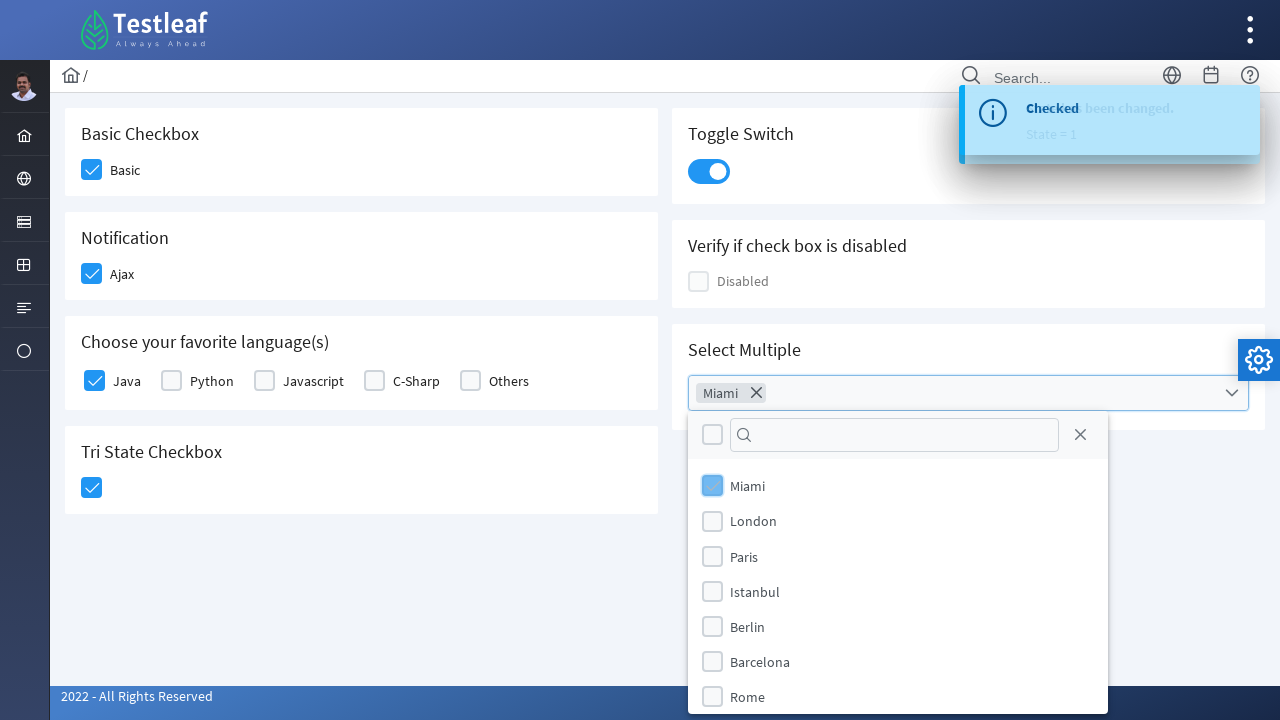

Selected third option in multi-select dropdown at (712, 556) on xpath=//div[@id='j_idt87:multiple_panel']/div[2]/ul[1]/li[3]/div[1]/div[2]
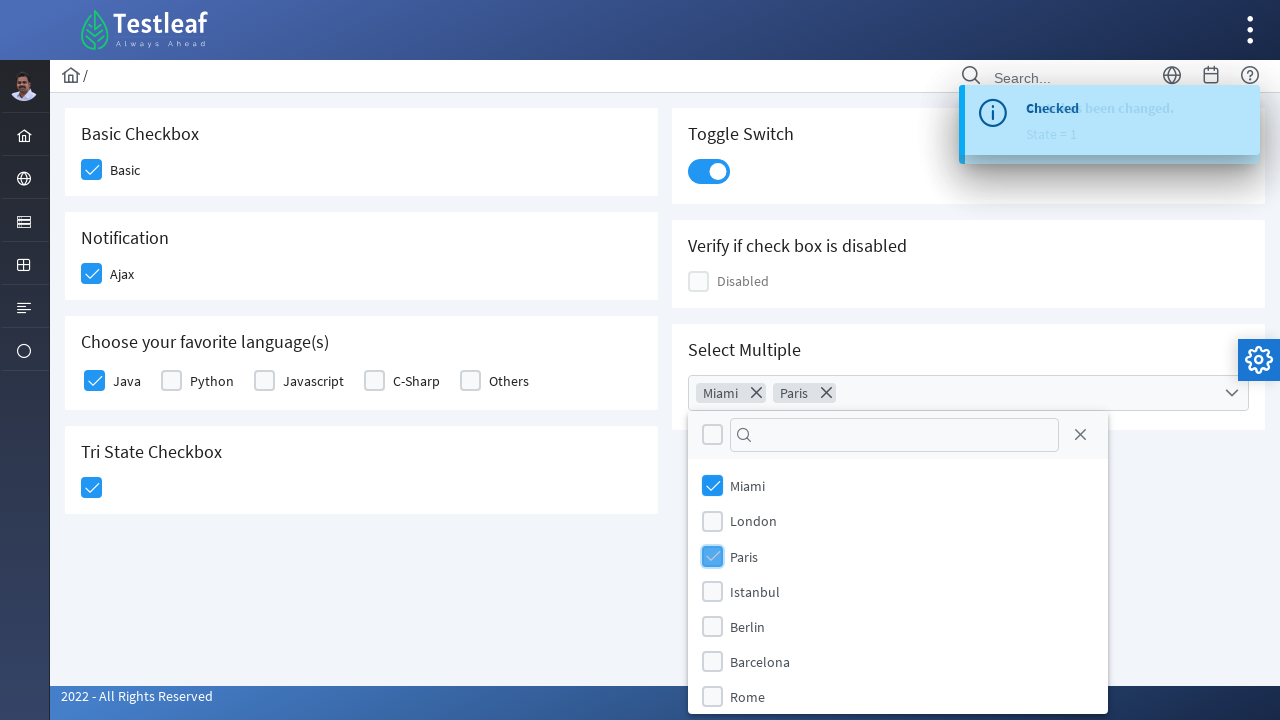

Closed multi-select dropdown at (1232, 393) on xpath=//span[@class='ui-icon ui-icon-triangle-1-s']
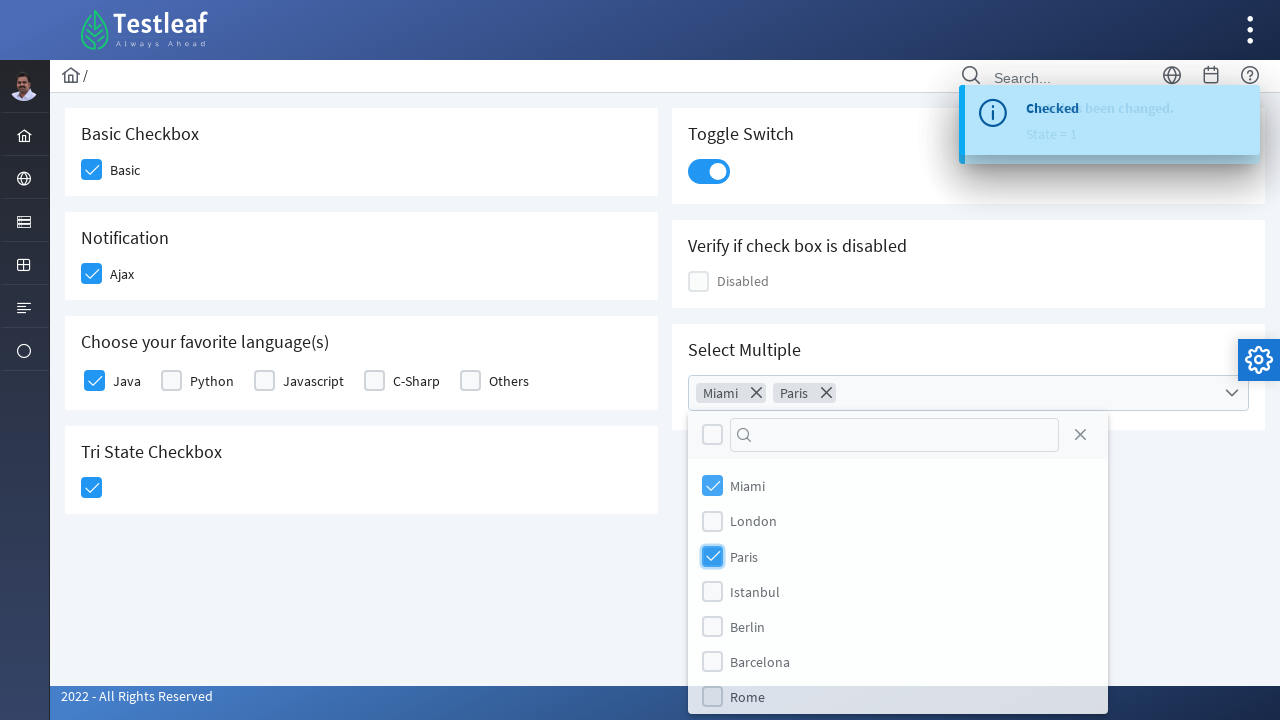

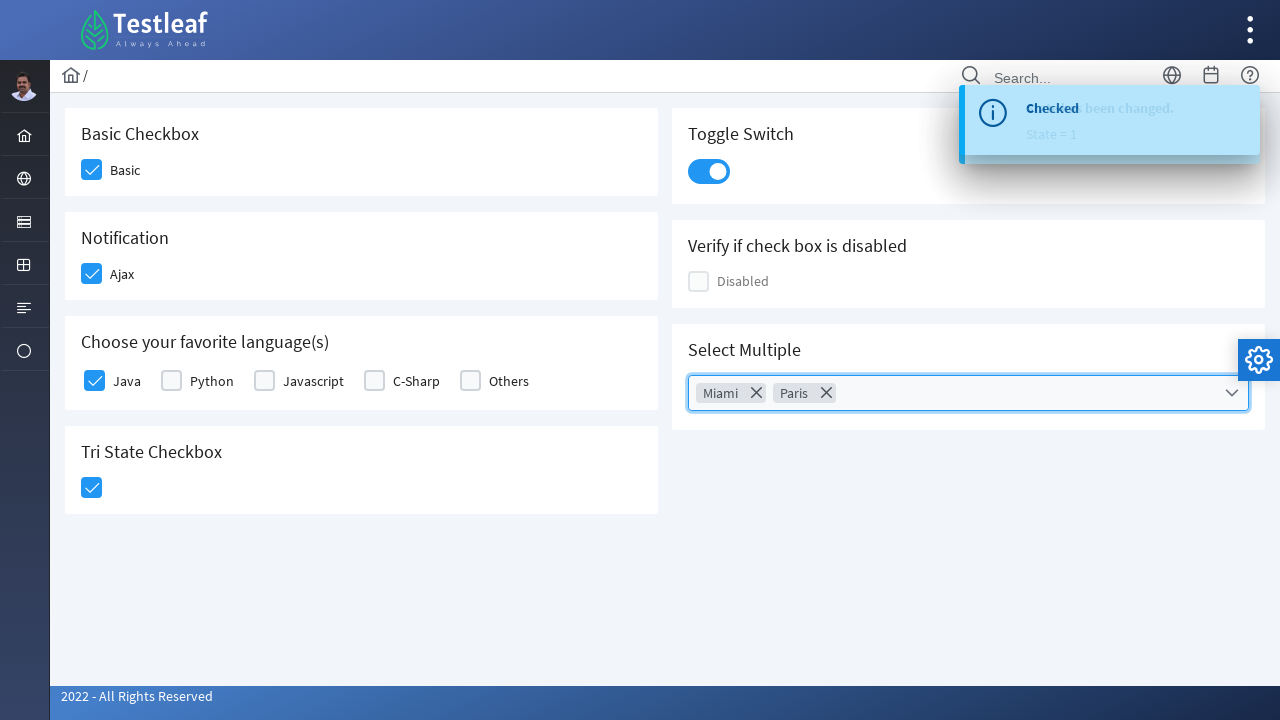